Tests hotel search form by filling in the location field and newsletter email subscription field

Starting URL: https://hotel-testlab.coderslab.pl/en/

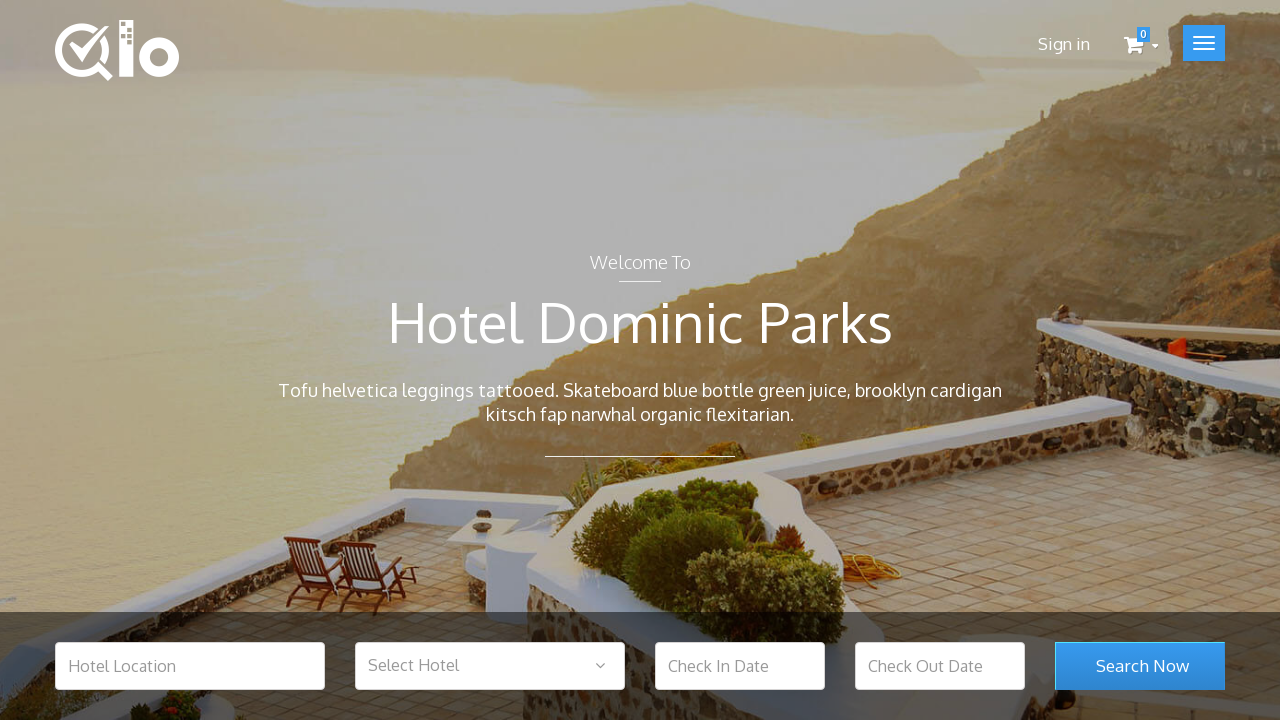

Clicked hotel location field at (190, 666) on #hotel_location
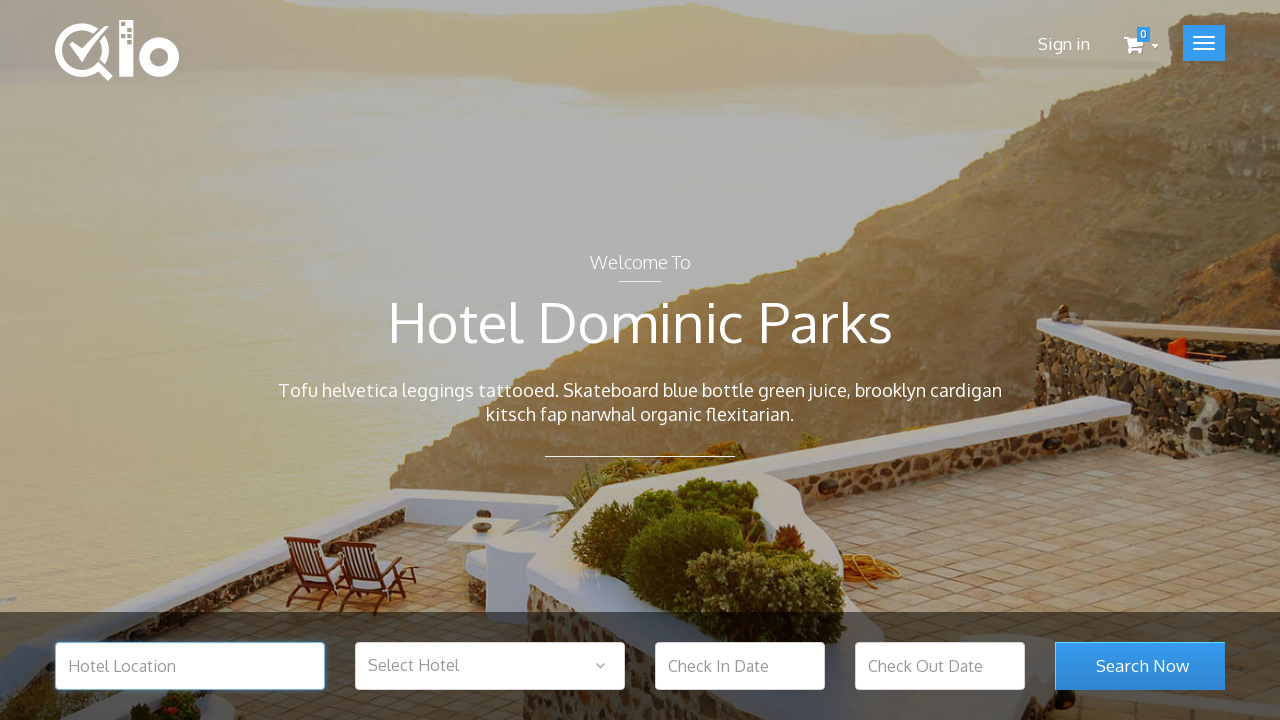

Filled hotel location field with 'Warsaw' on #hotel_location
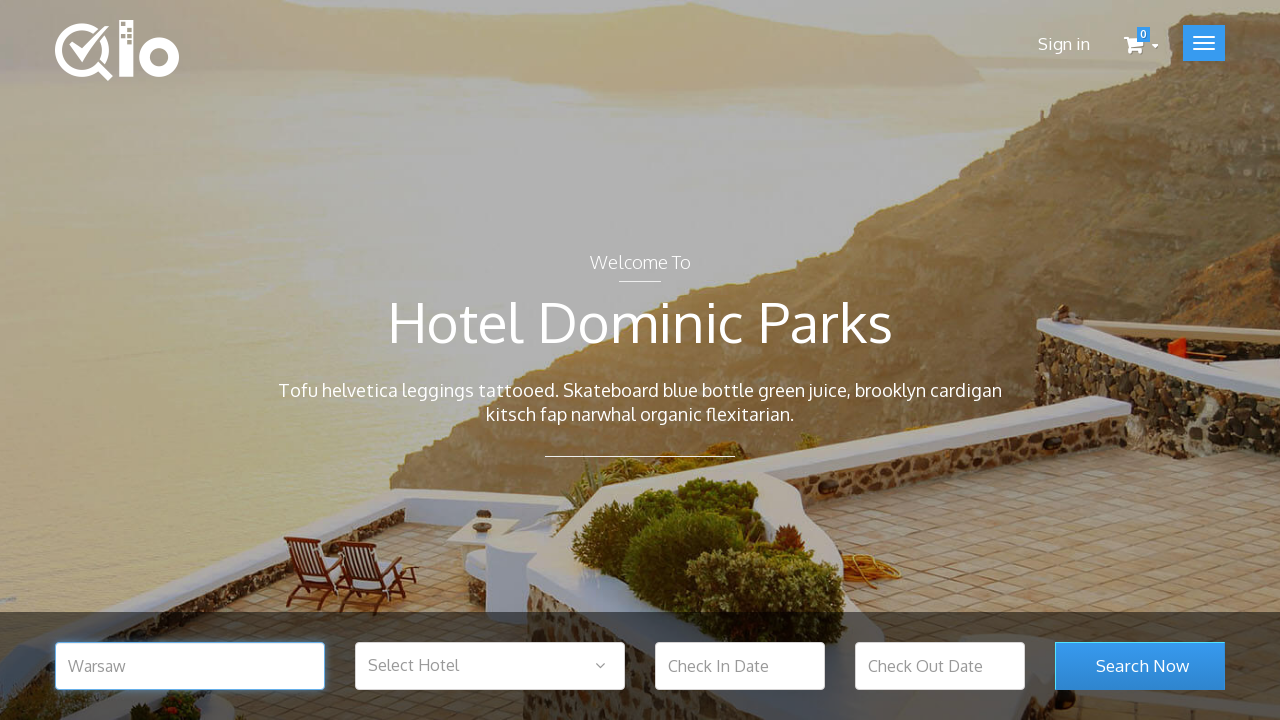

Clicked newsletter email field at (1090, 360) on #newsletter-input
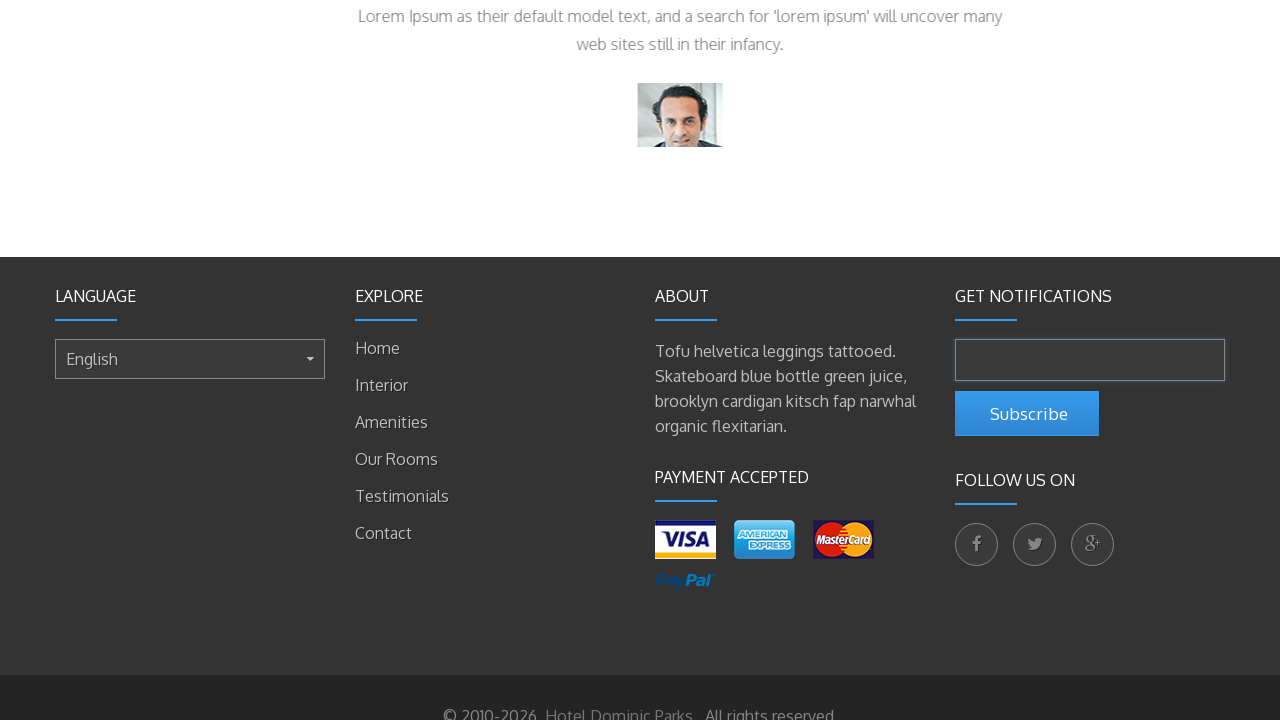

Filled newsletter email field with 'jan@kowalski.pl' on #newsletter-input
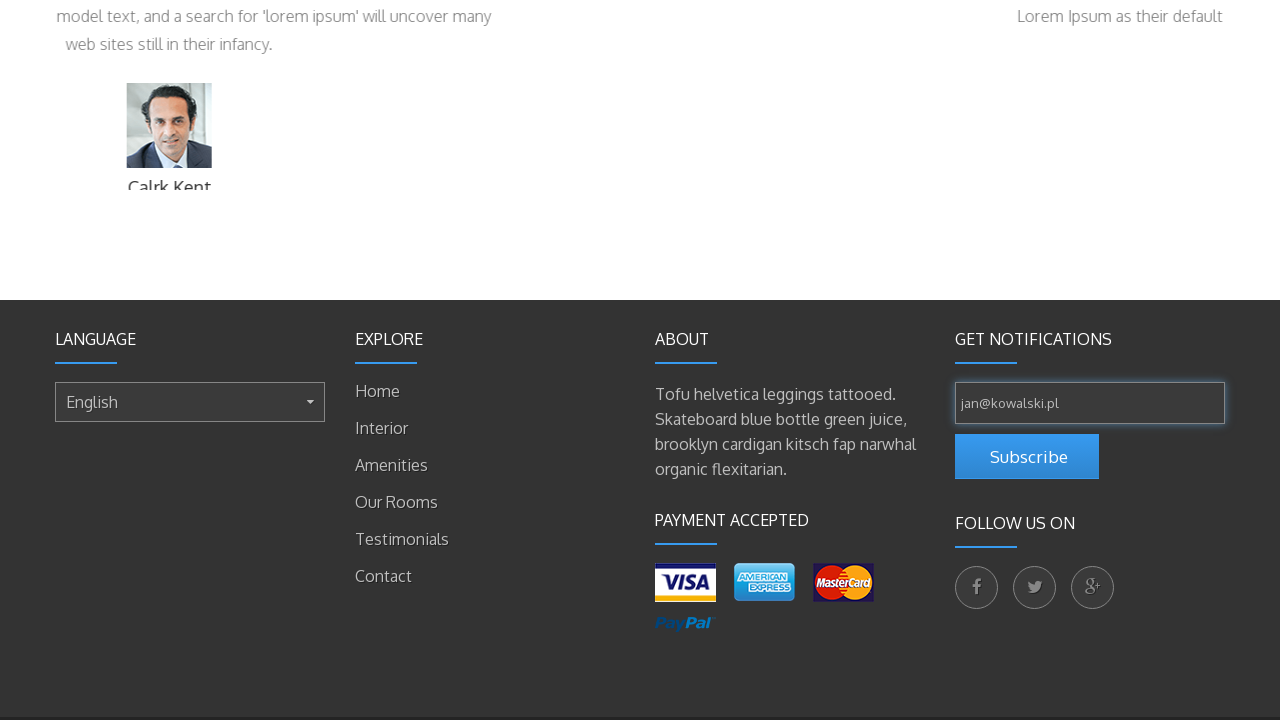

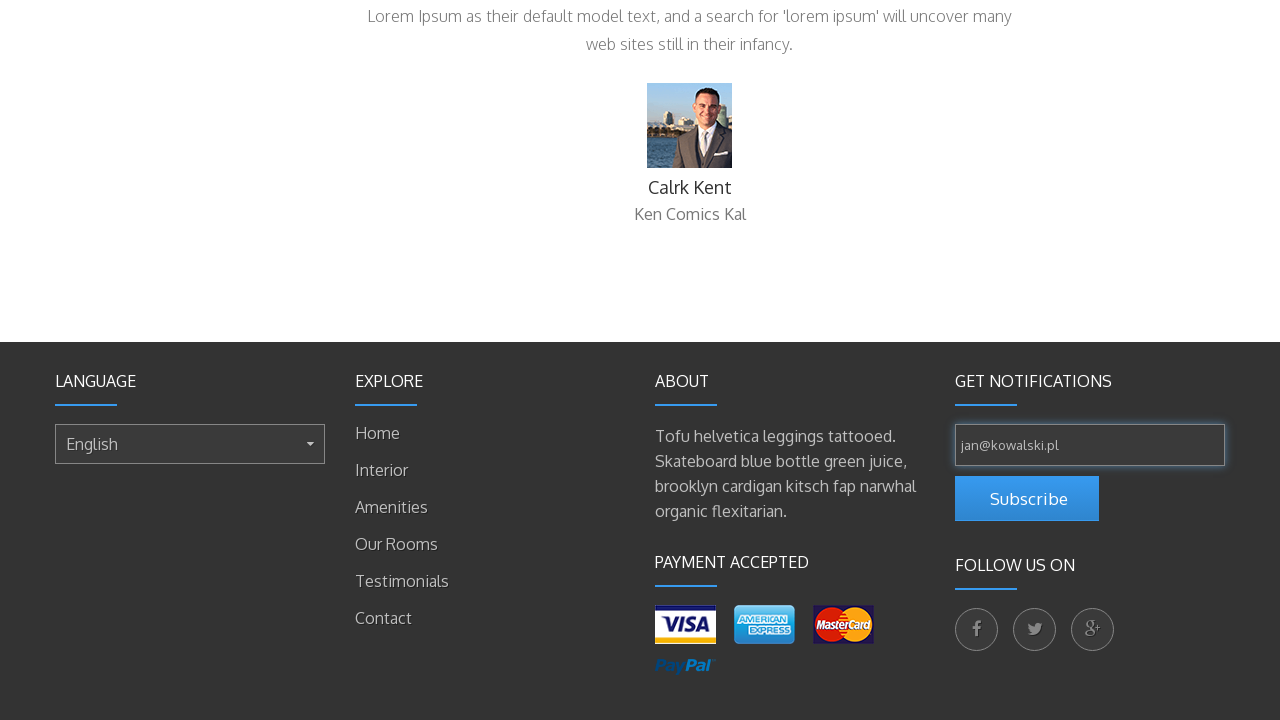